Tests navigation from registration page to login page by clicking the "Already have an account" link

Starting URL: https://www.aseeralkotb.com/ar/register

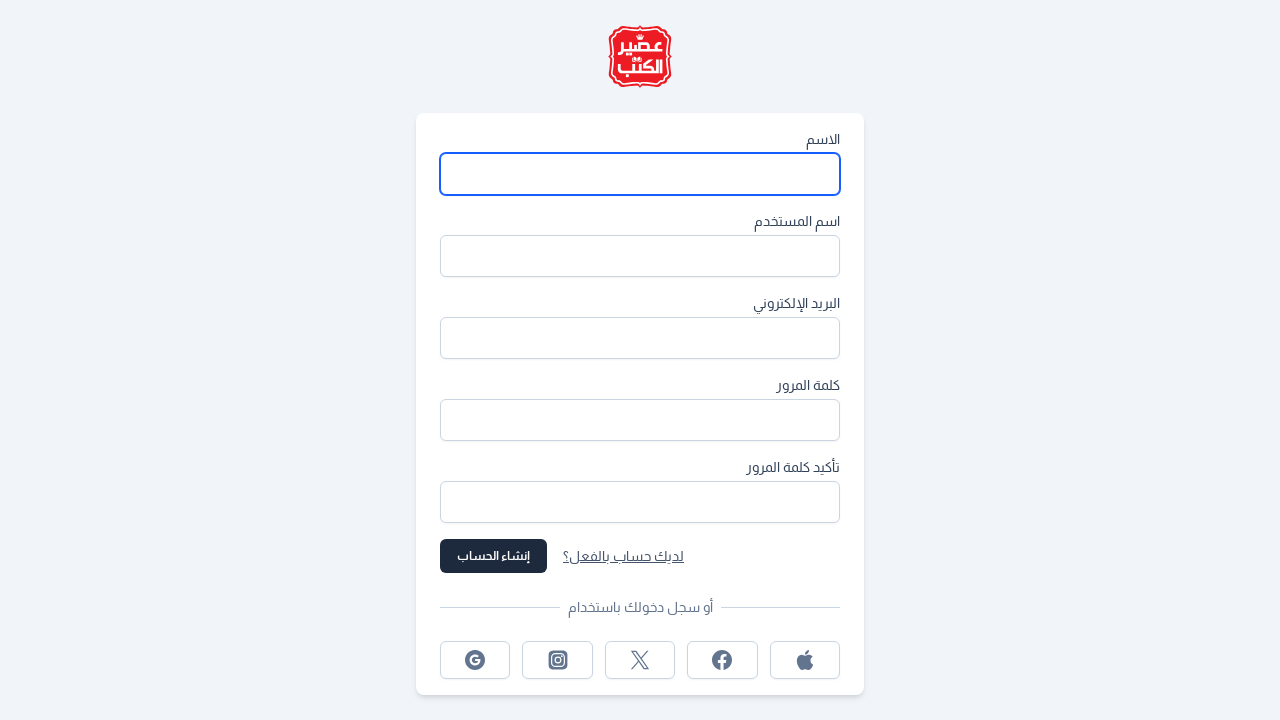

Clicked 'Already have an account' link on registration page at (624, 556) on text=لديك حساب بالفعل
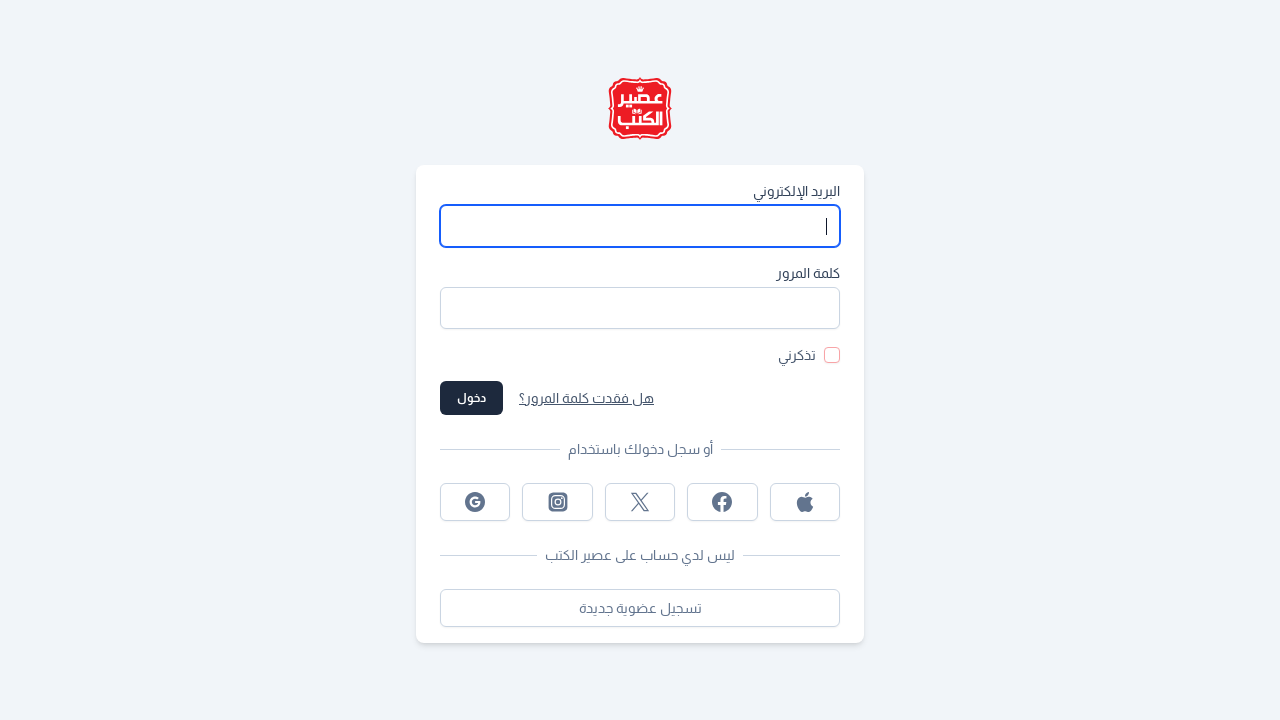

Successfully navigated to login page
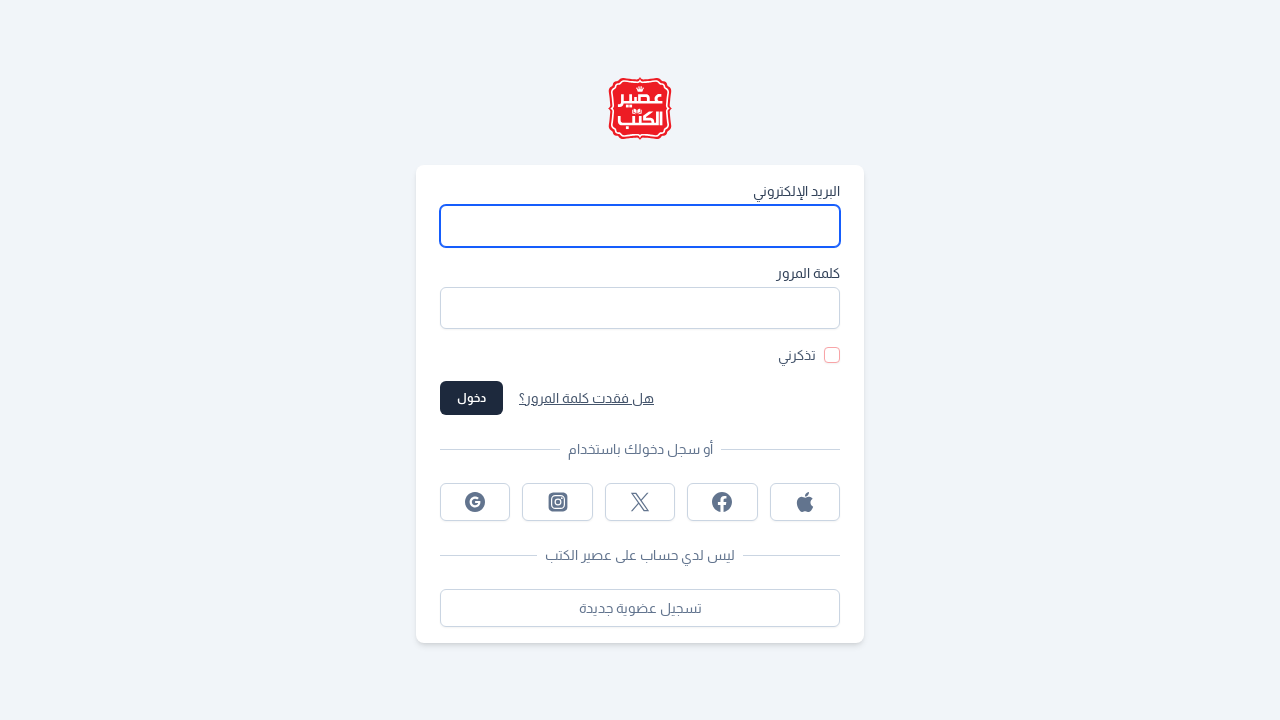

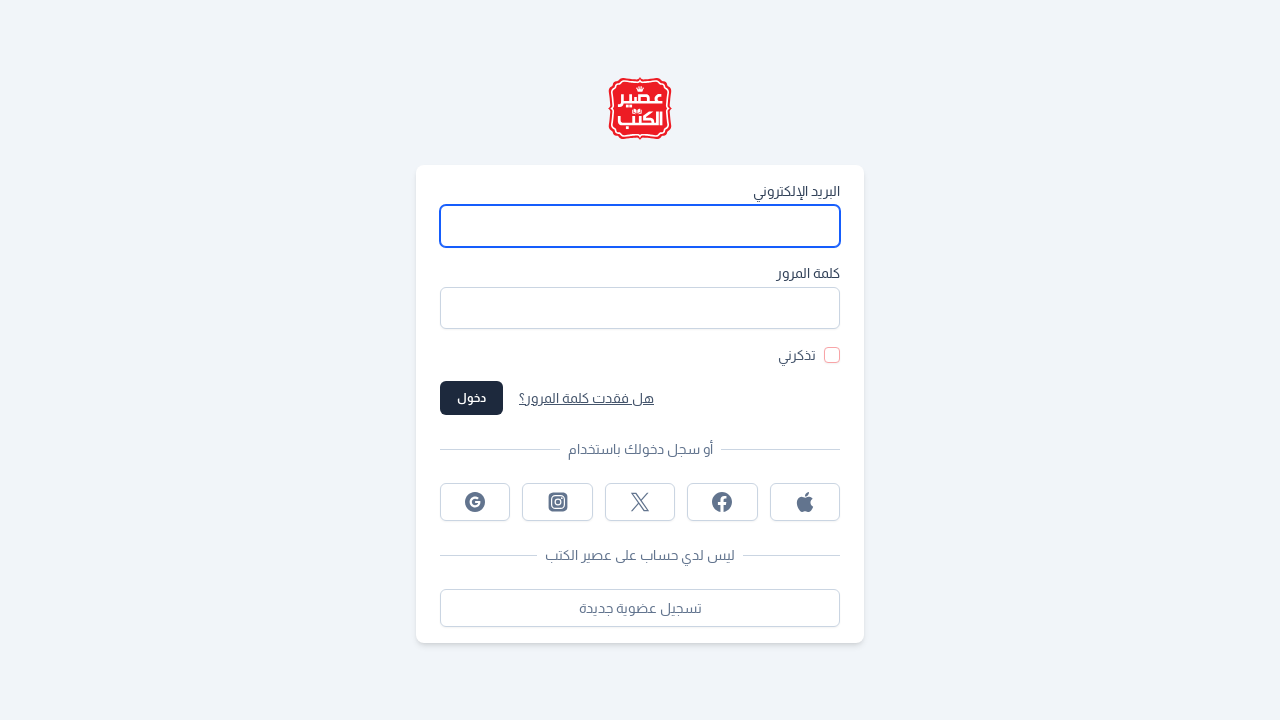